Tests the drag and drop functionality by dragging an element and dropping it onto a target element

Starting URL: https://jqueryui.com/

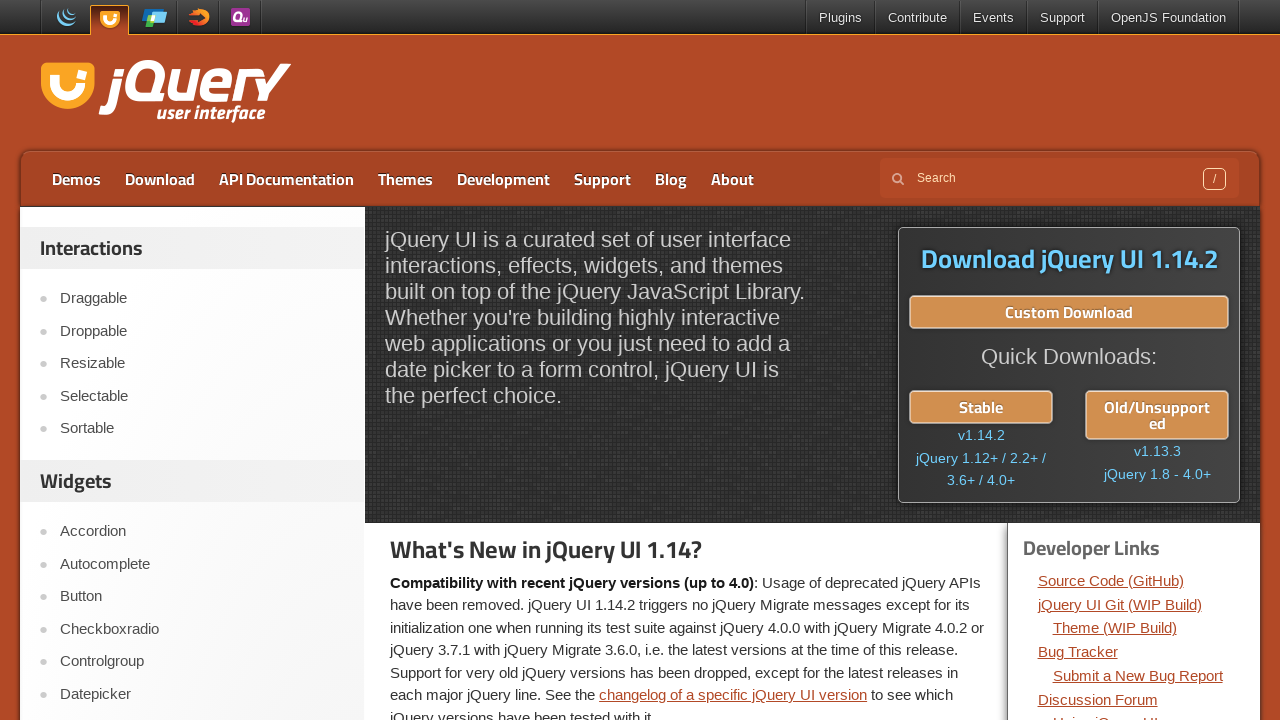

Clicked on Droppable demo link at (202, 331) on text=Droppable
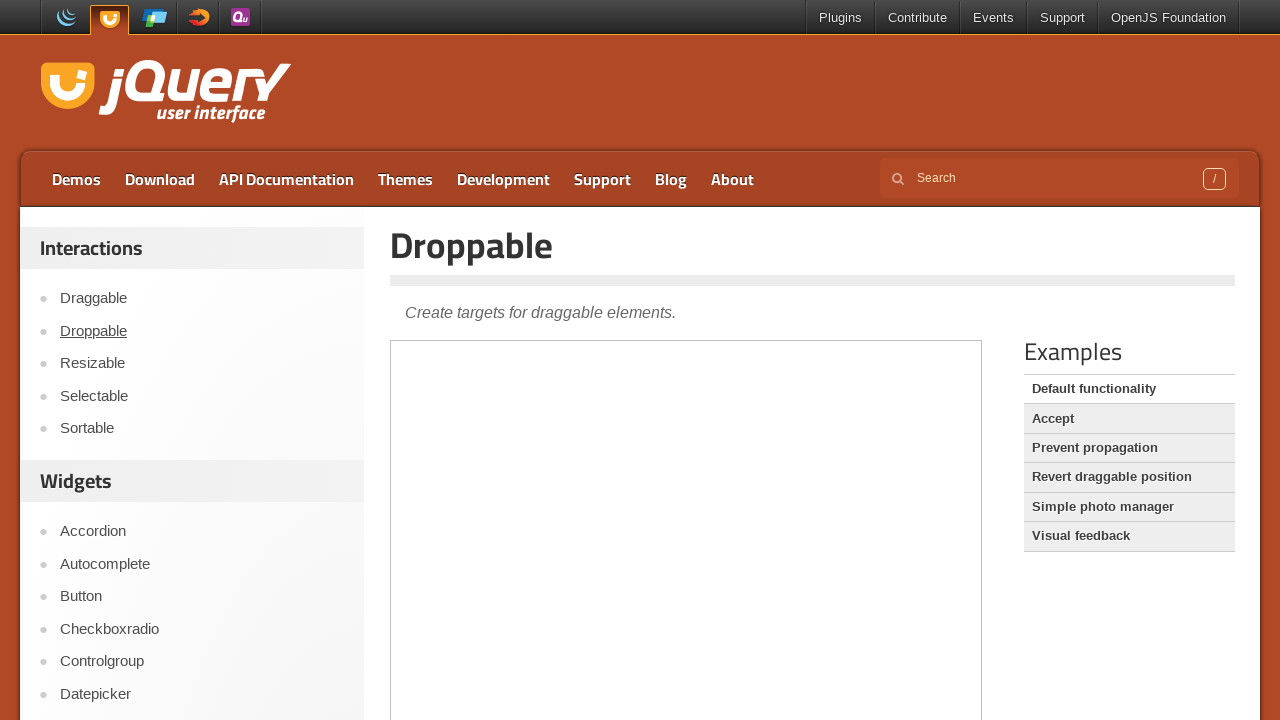

Located the iframe containing drag and drop elements
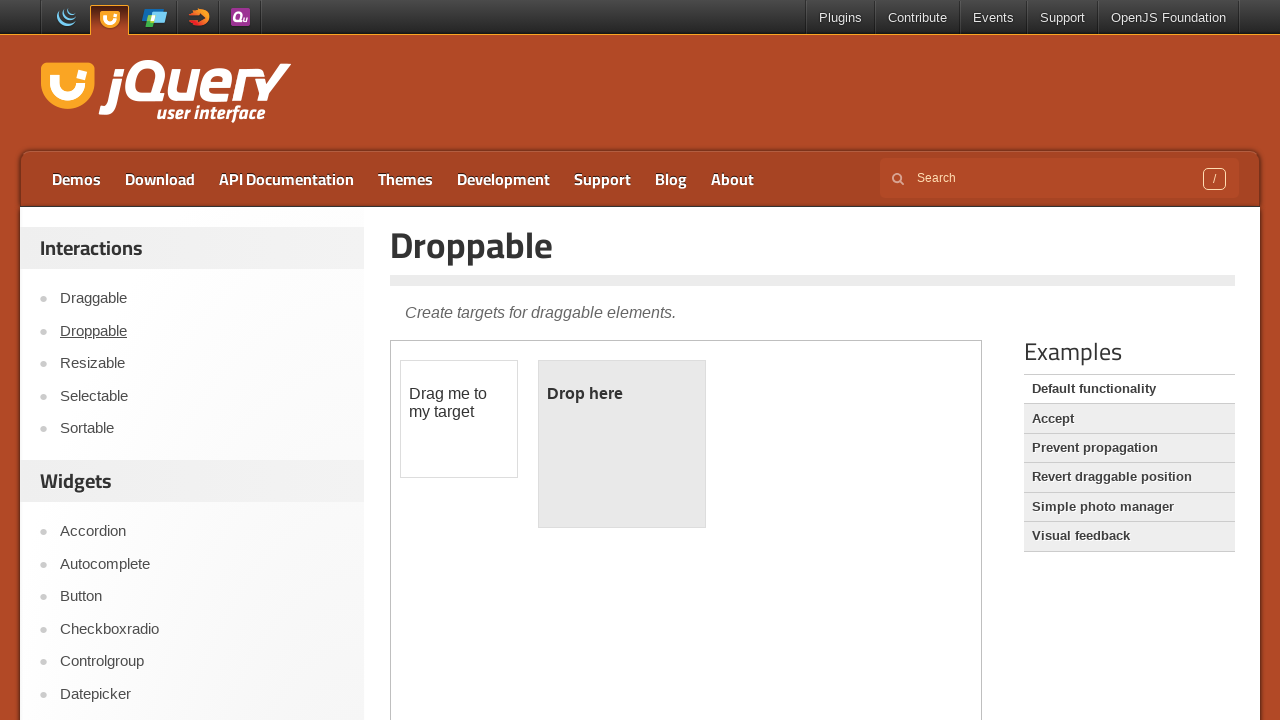

Located the draggable element
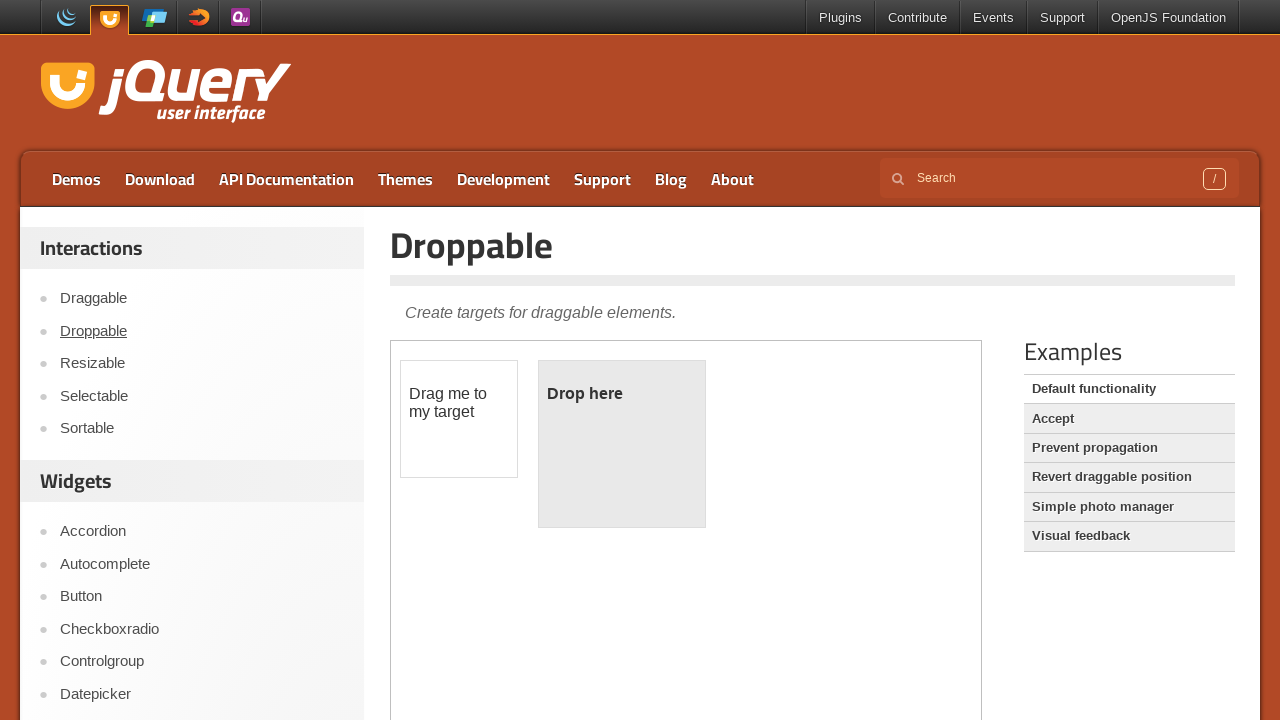

Located the droppable target element
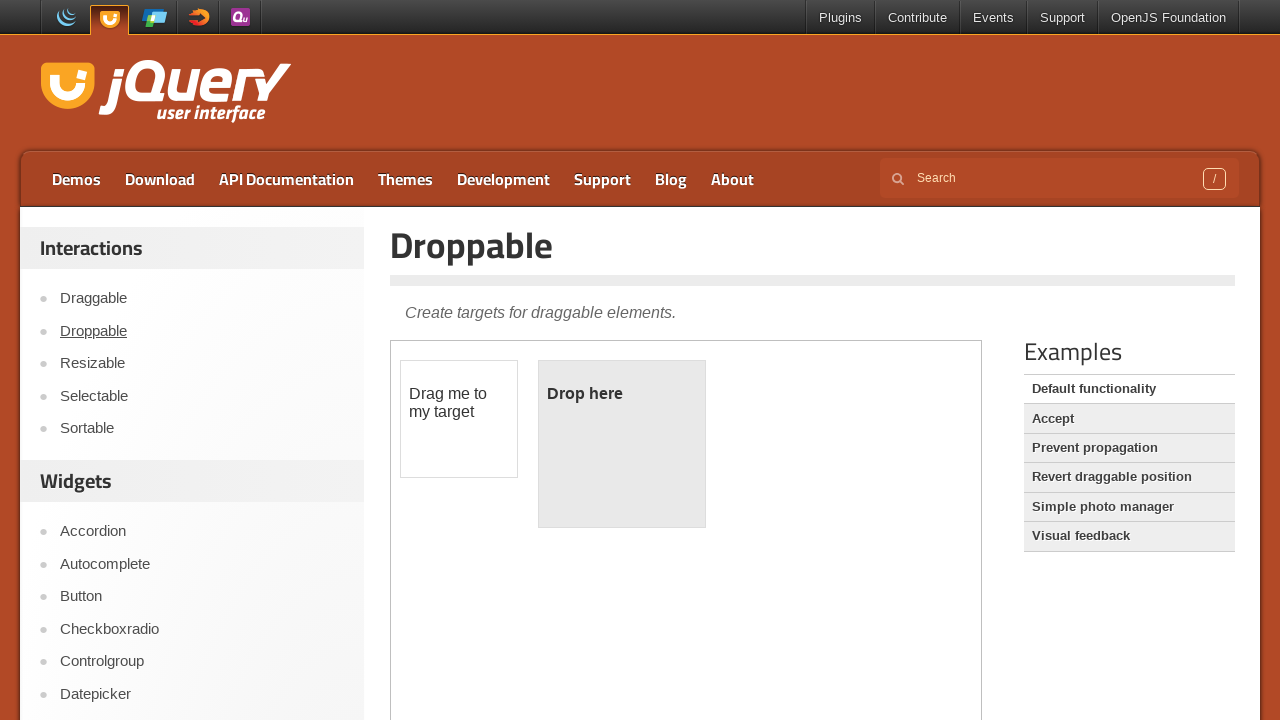

Dragged and dropped the element onto the target at (622, 444)
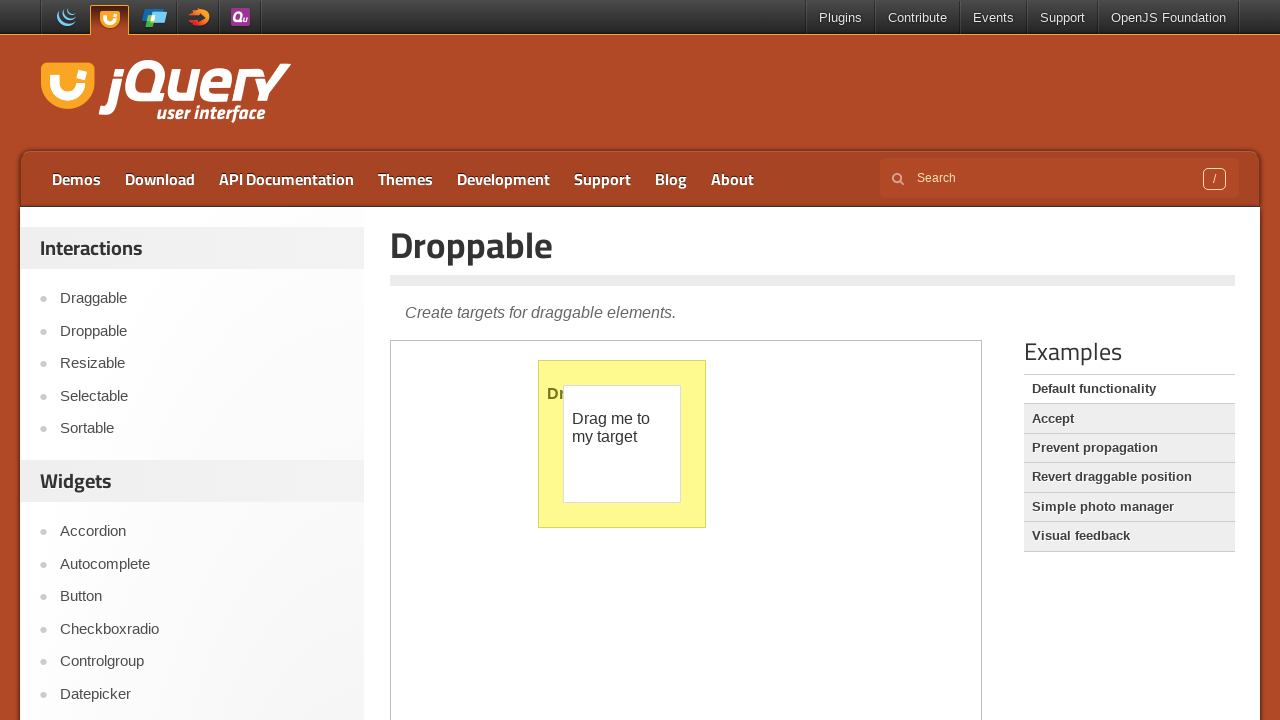

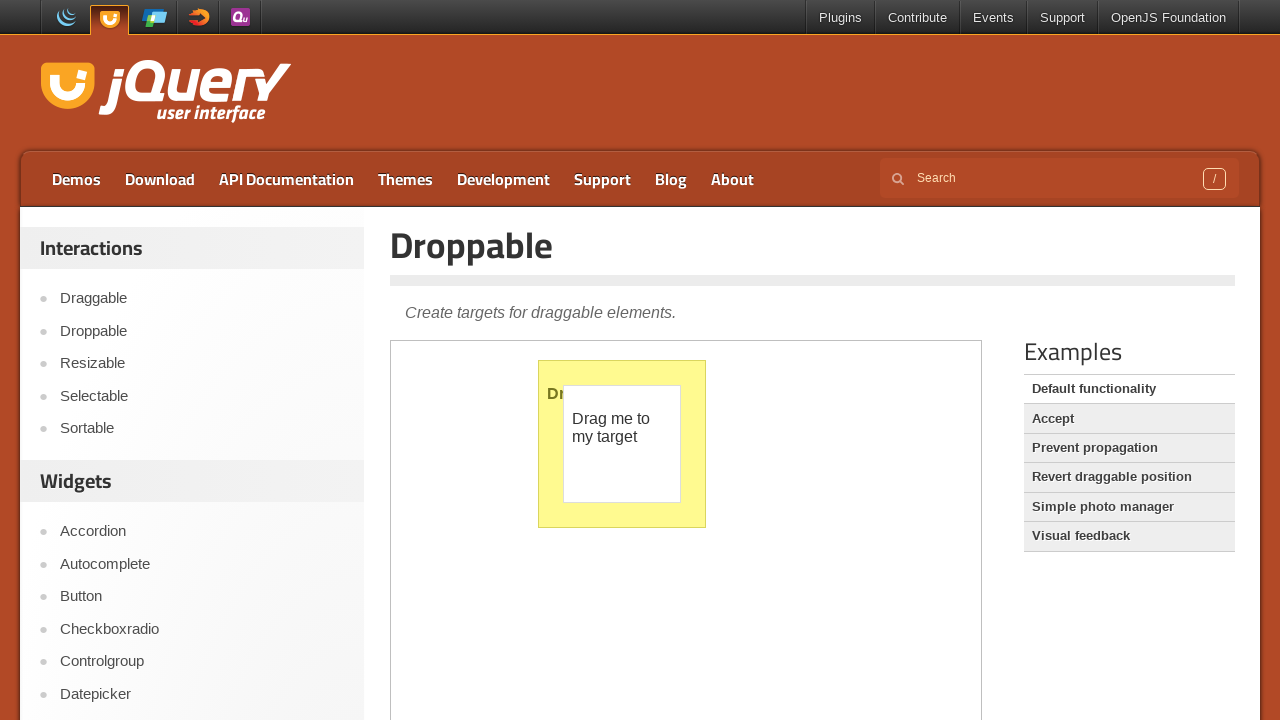